Tests confirmation box interaction by clicking a button that triggers an alert and then dismissing it

Starting URL: http://softwaretesting-guru.blogspot.in/p/blog-page.html

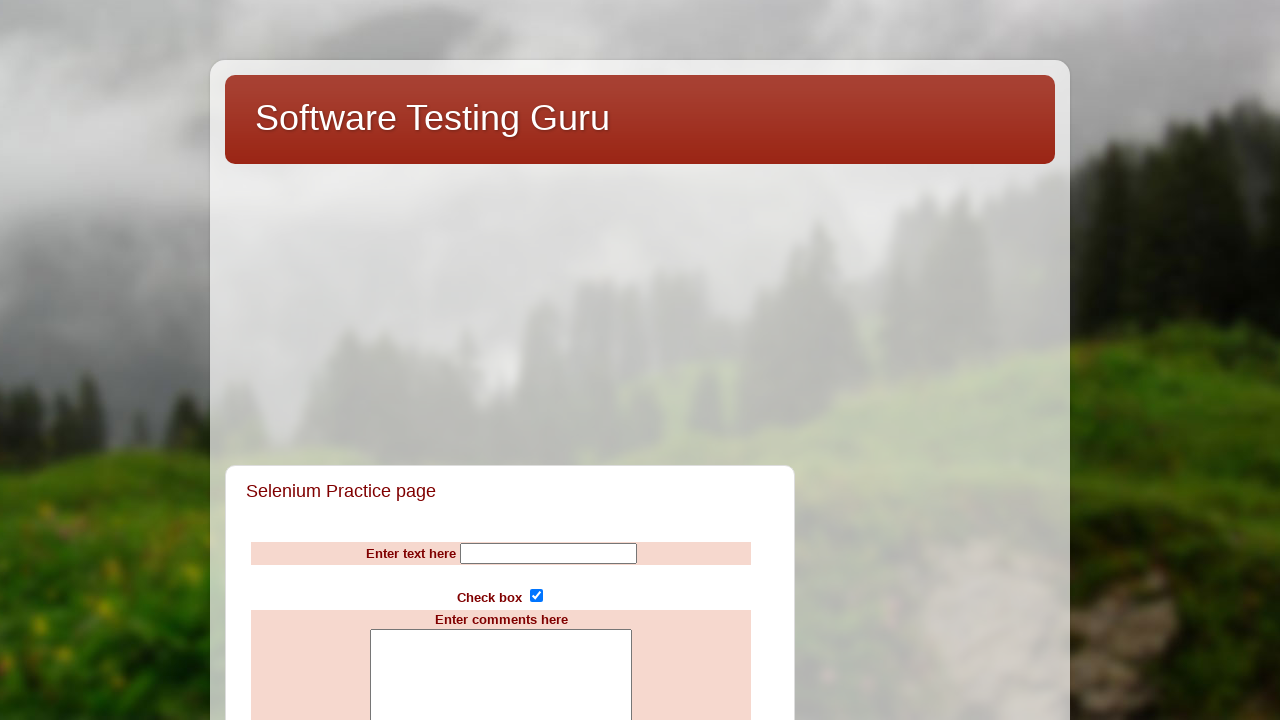

Clicked button that triggers confirmation box at (501, 360) on xpath=.//*[@id='sampleform']/table/tbody/tr[10]/td/input
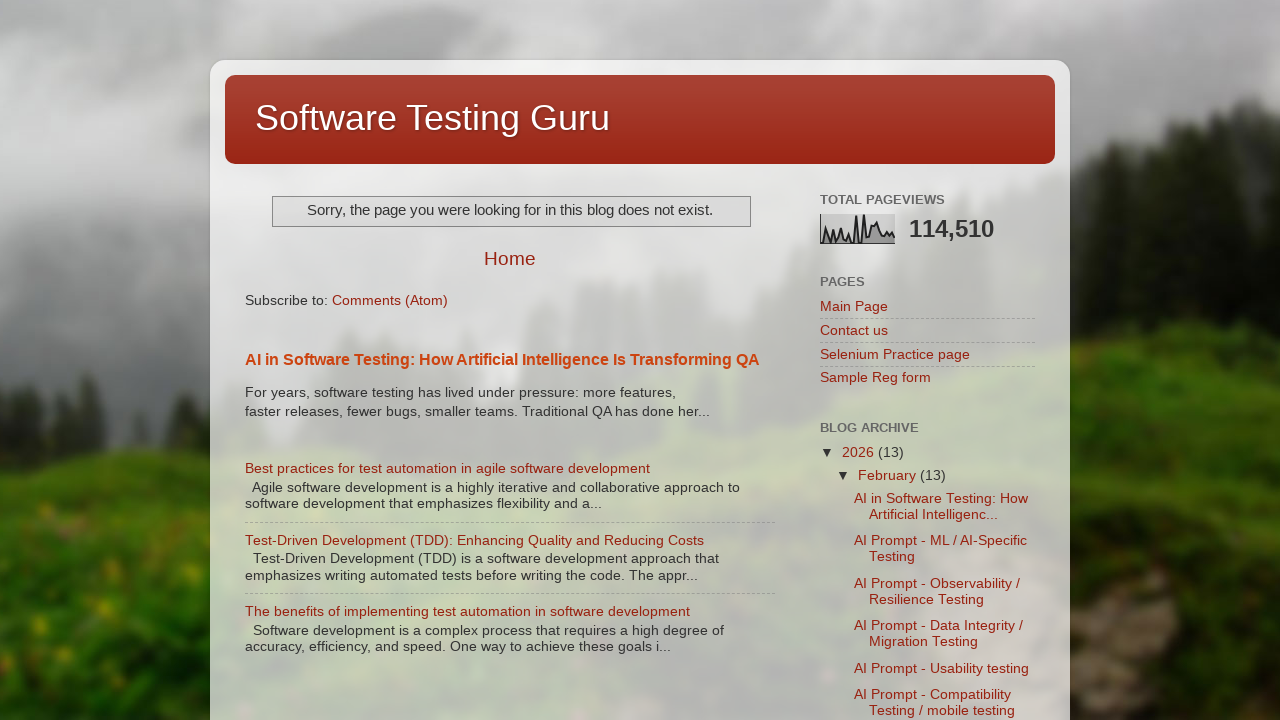

Confirmation box dismissed
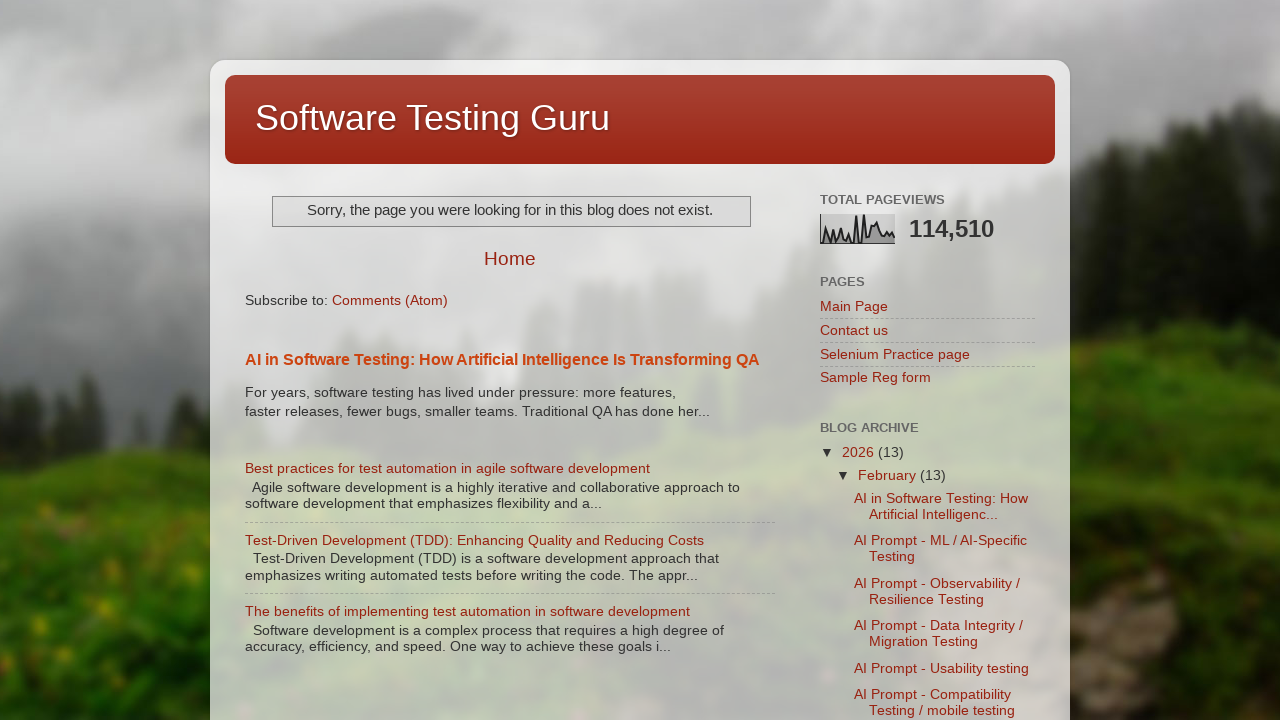

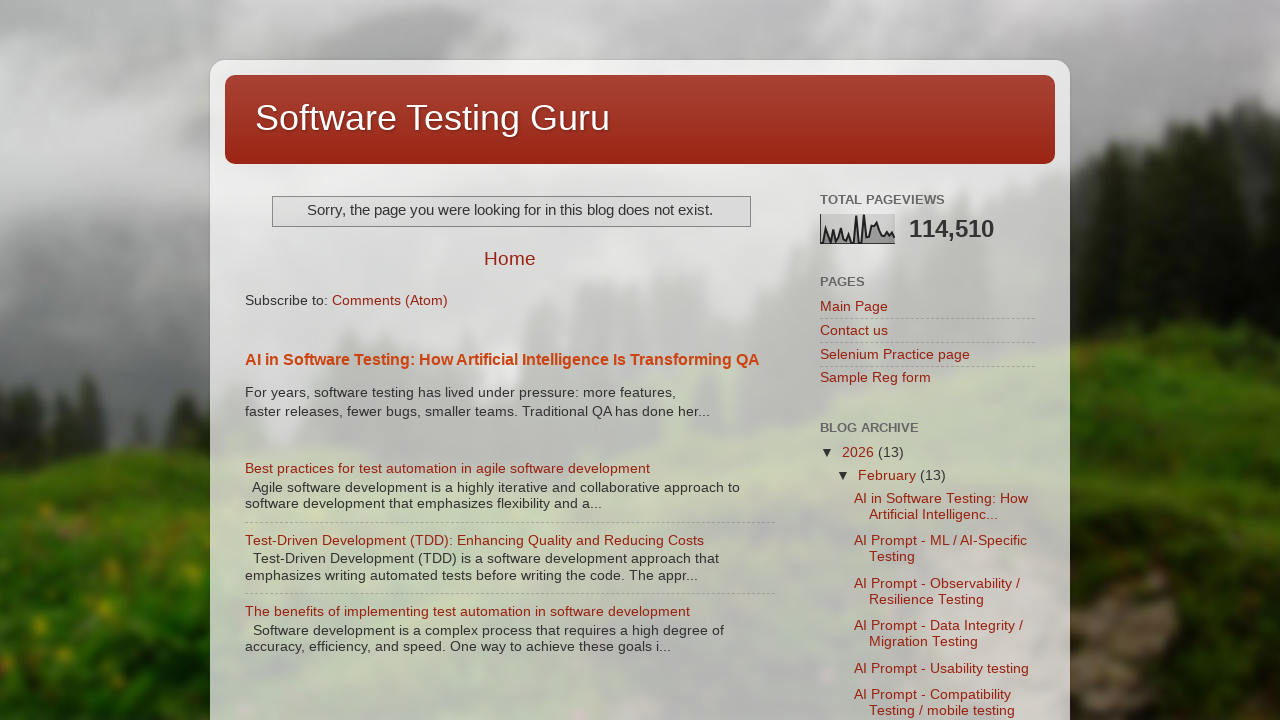